Tests adding todo items to the list by filling the input and pressing Enter, verifying items appear in the list

Starting URL: https://demo.playwright.dev/todomvc

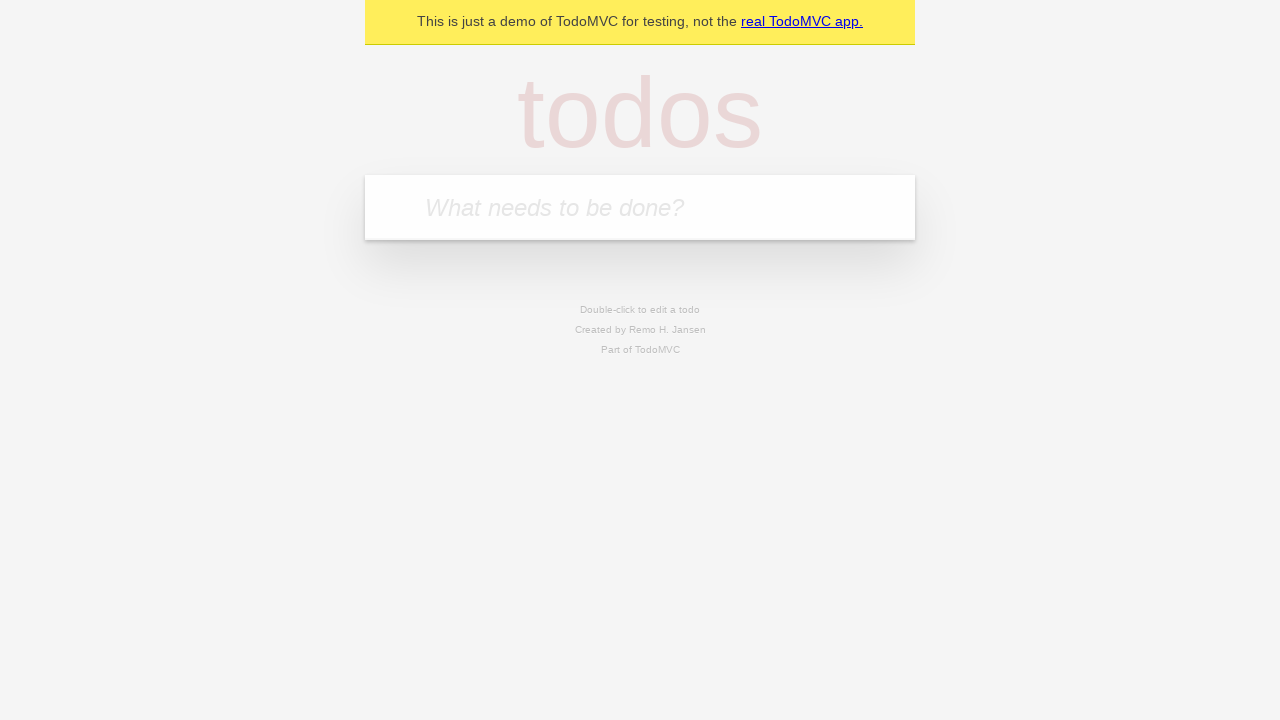

Filled todo input with 'buy some cheese' on input[placeholder='What needs to be done?']
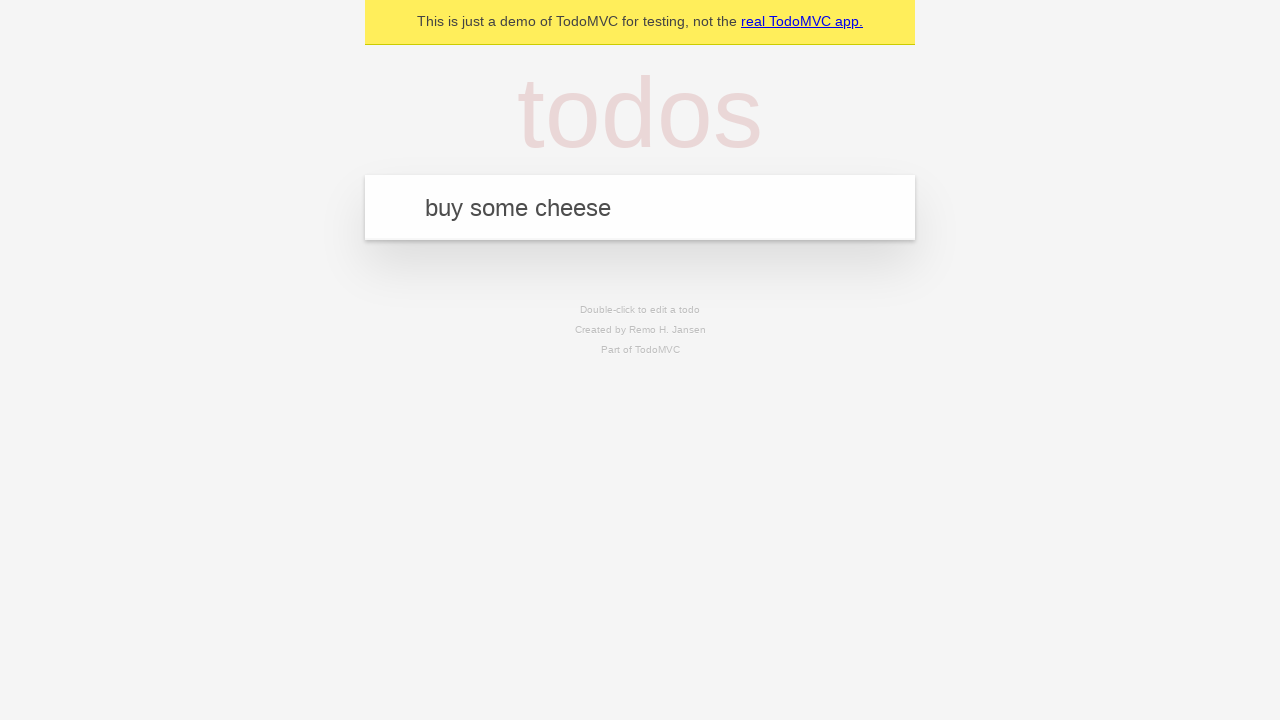

Pressed Enter to add first todo item on input[placeholder='What needs to be done?']
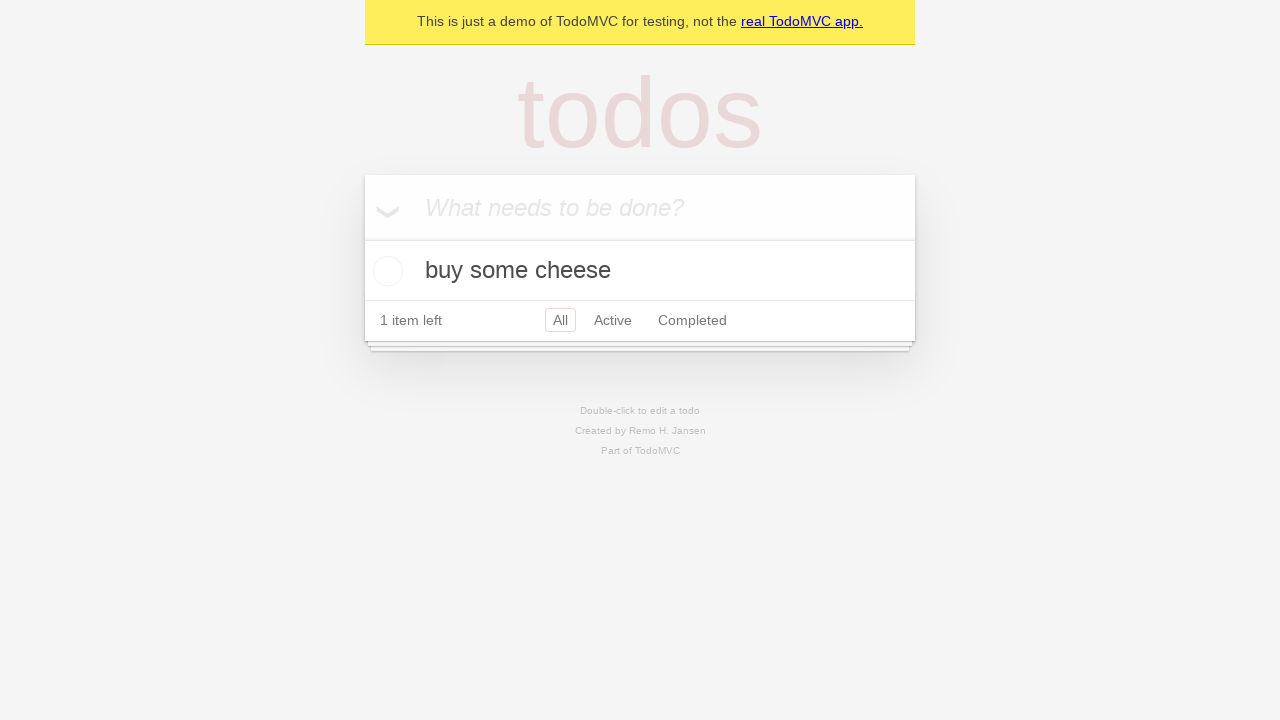

First todo item appeared in the list
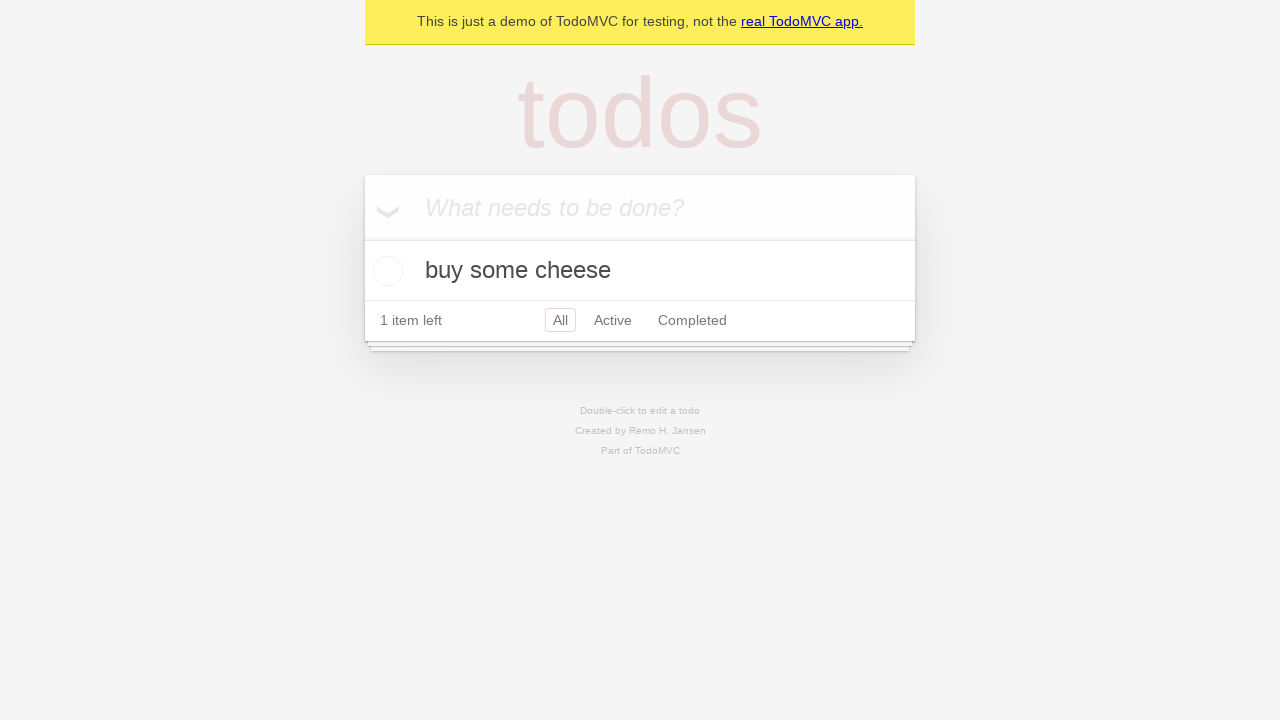

Filled todo input with 'feed the cat' on input[placeholder='What needs to be done?']
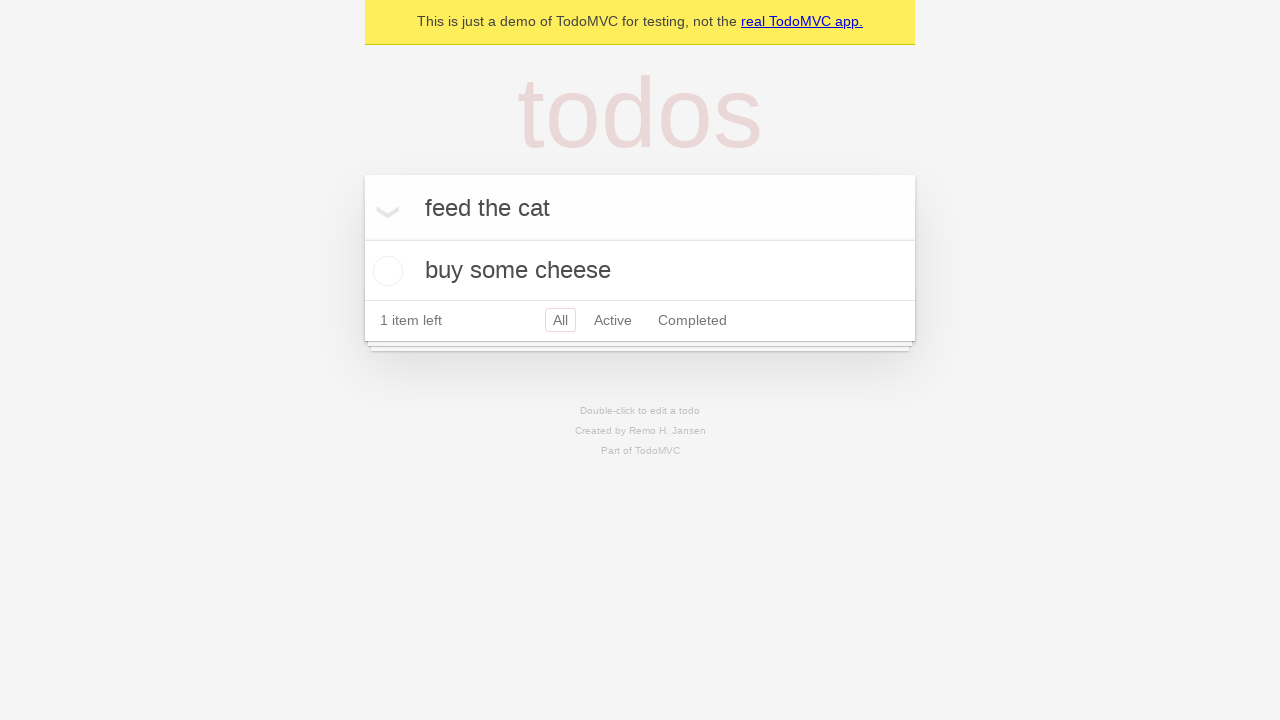

Pressed Enter to add second todo item on input[placeholder='What needs to be done?']
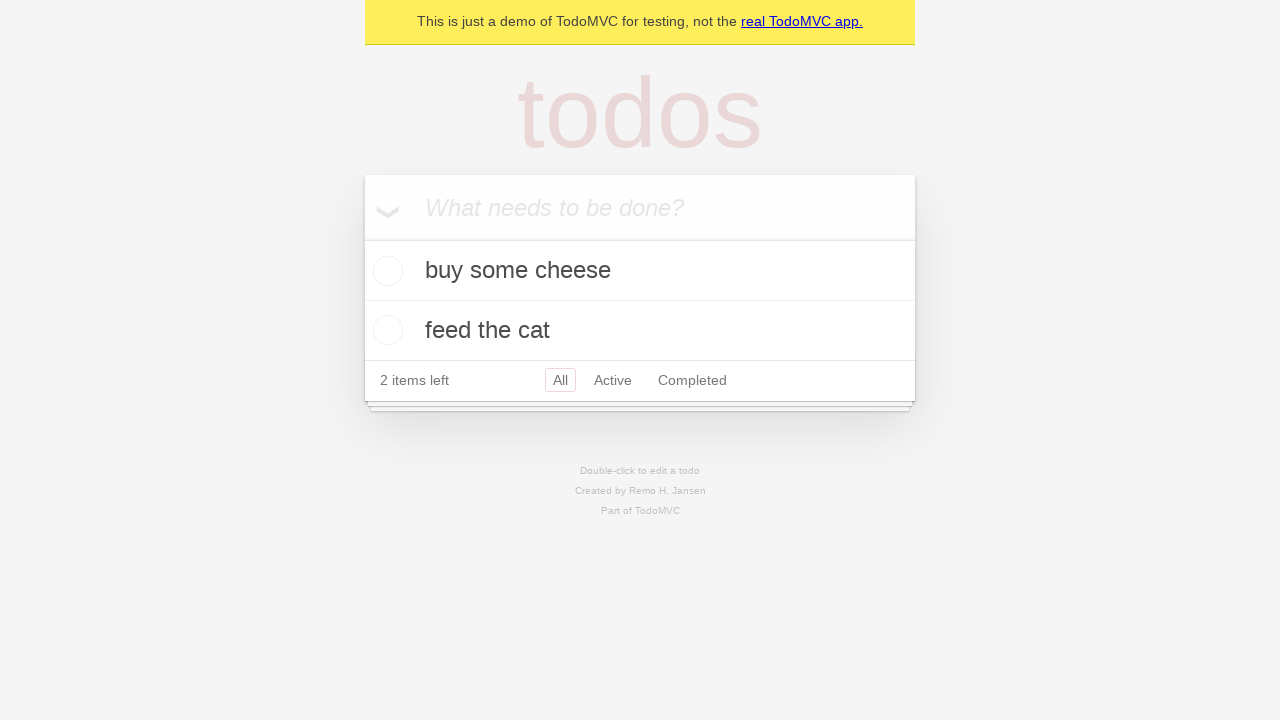

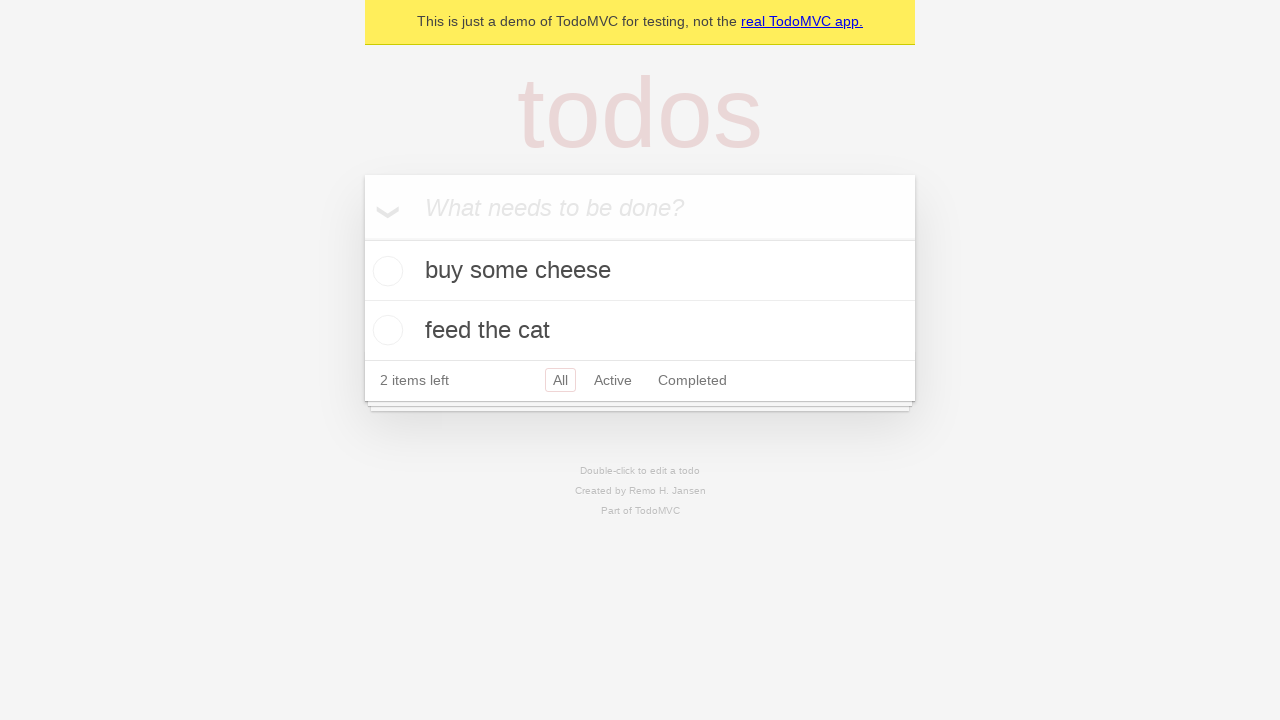